Navigates to a ZOZO.jp product page and waits for it to load, verifying the page title is accessible.

Starting URL: https://zozo.jp/?c=gr&did=99340280

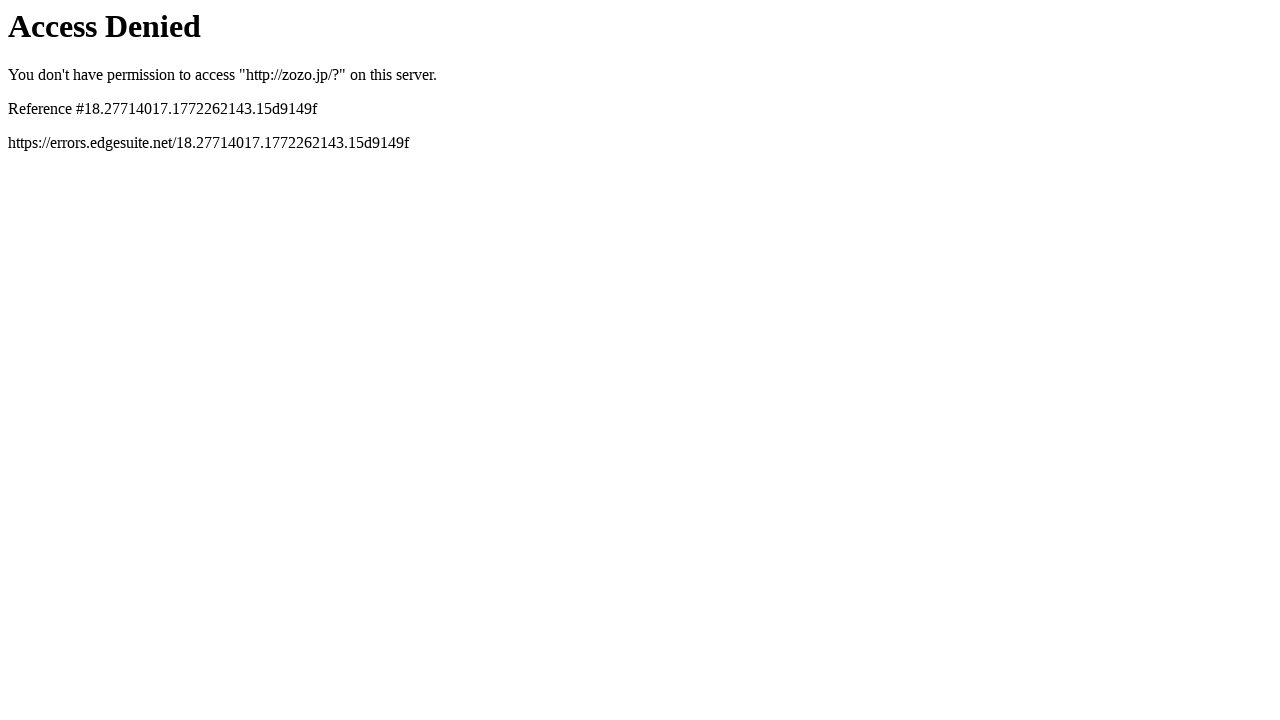

Navigated to ZOZO.jp product page
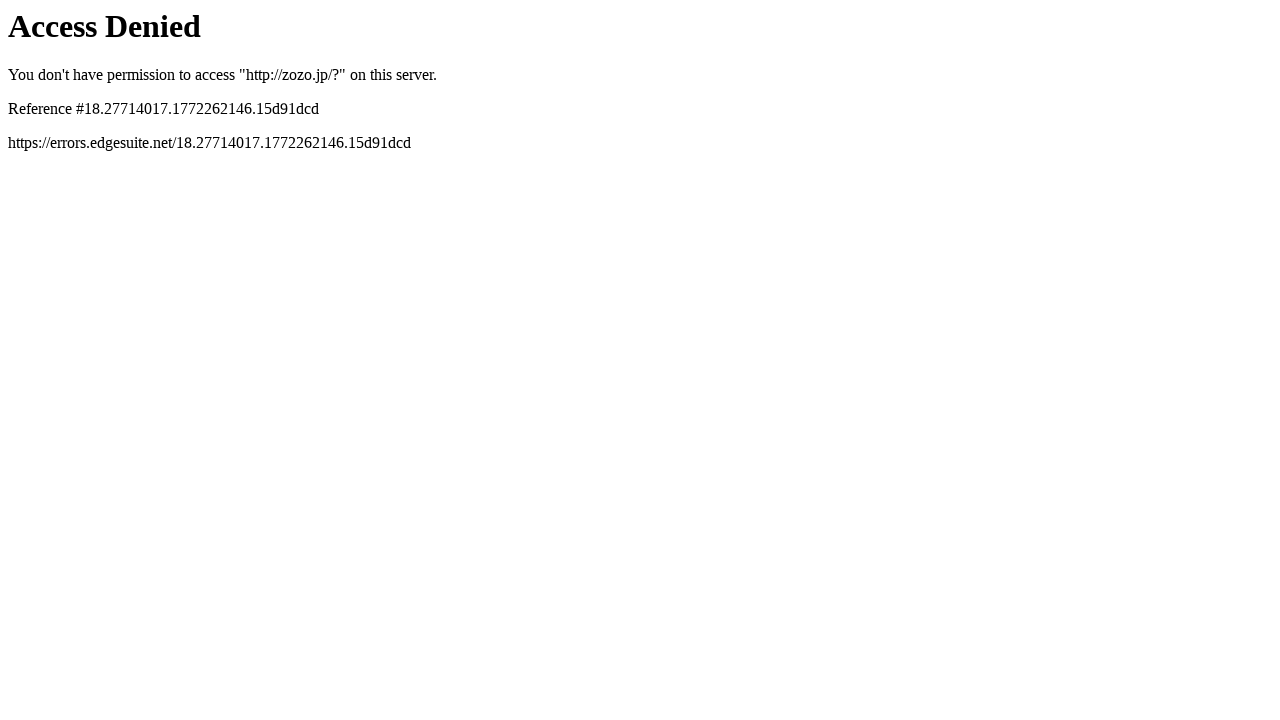

Page DOM content fully loaded
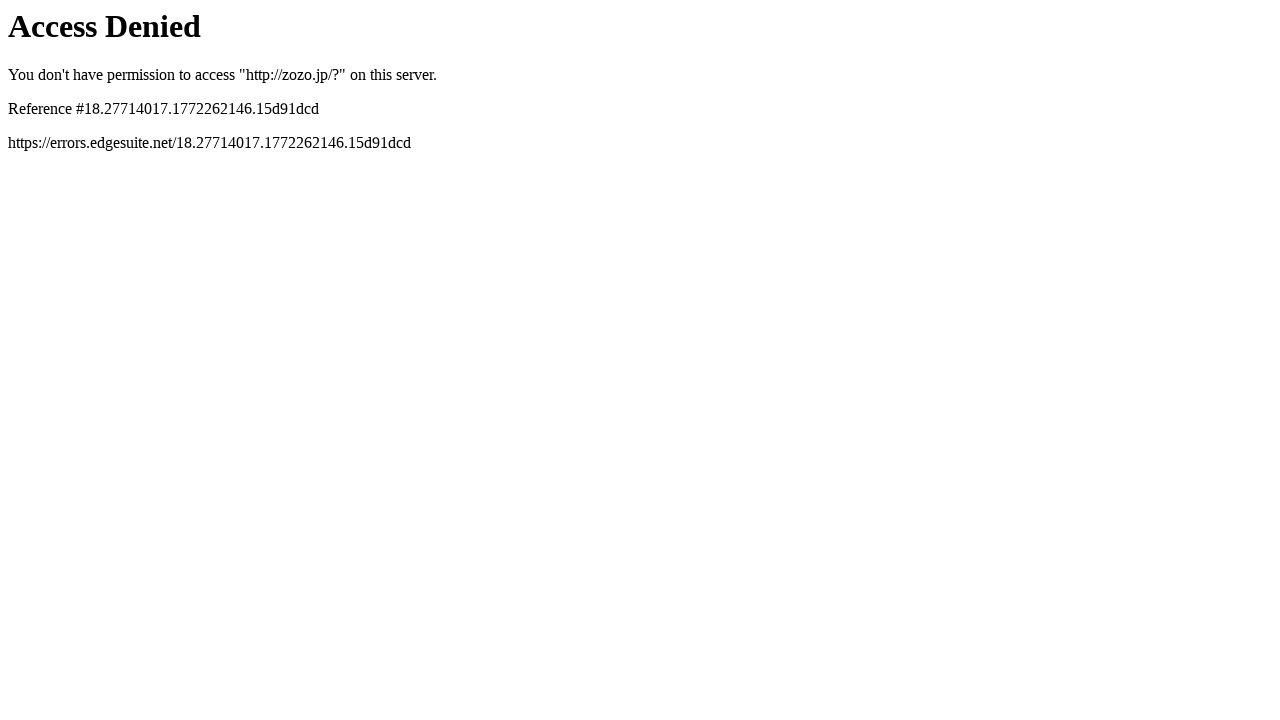

Retrieved page title: Access Denied
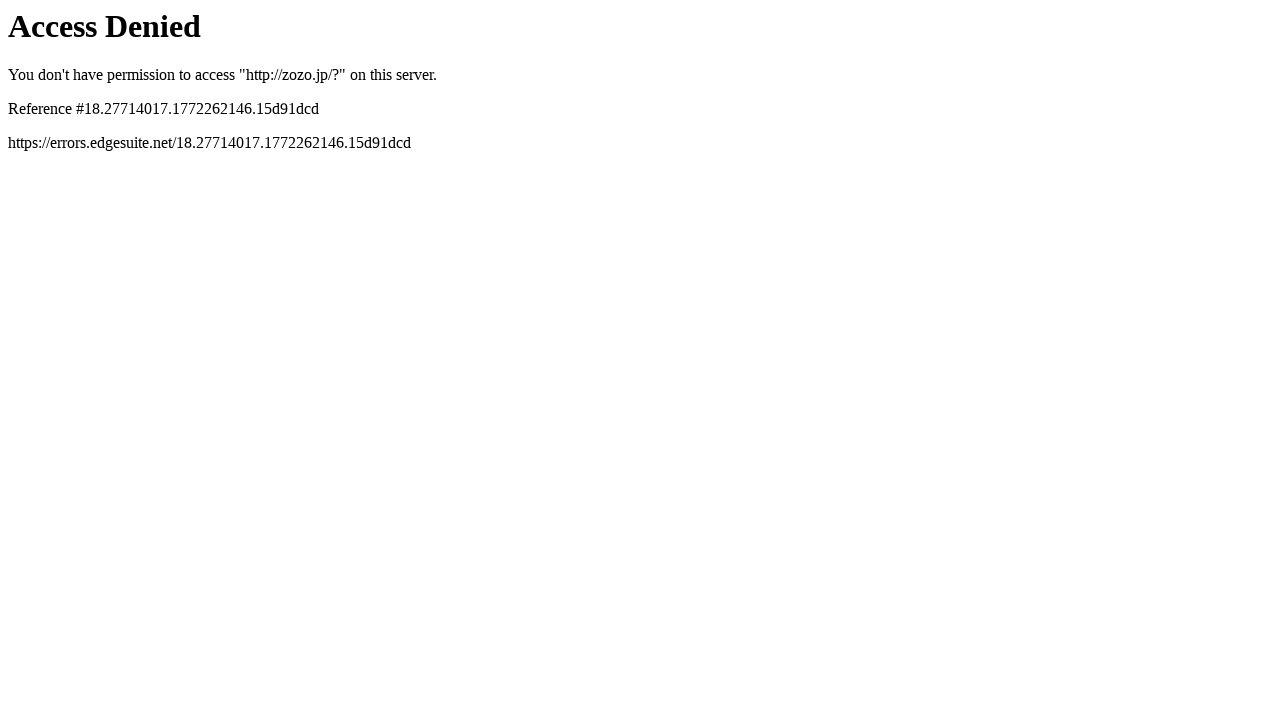

Printed page title to console
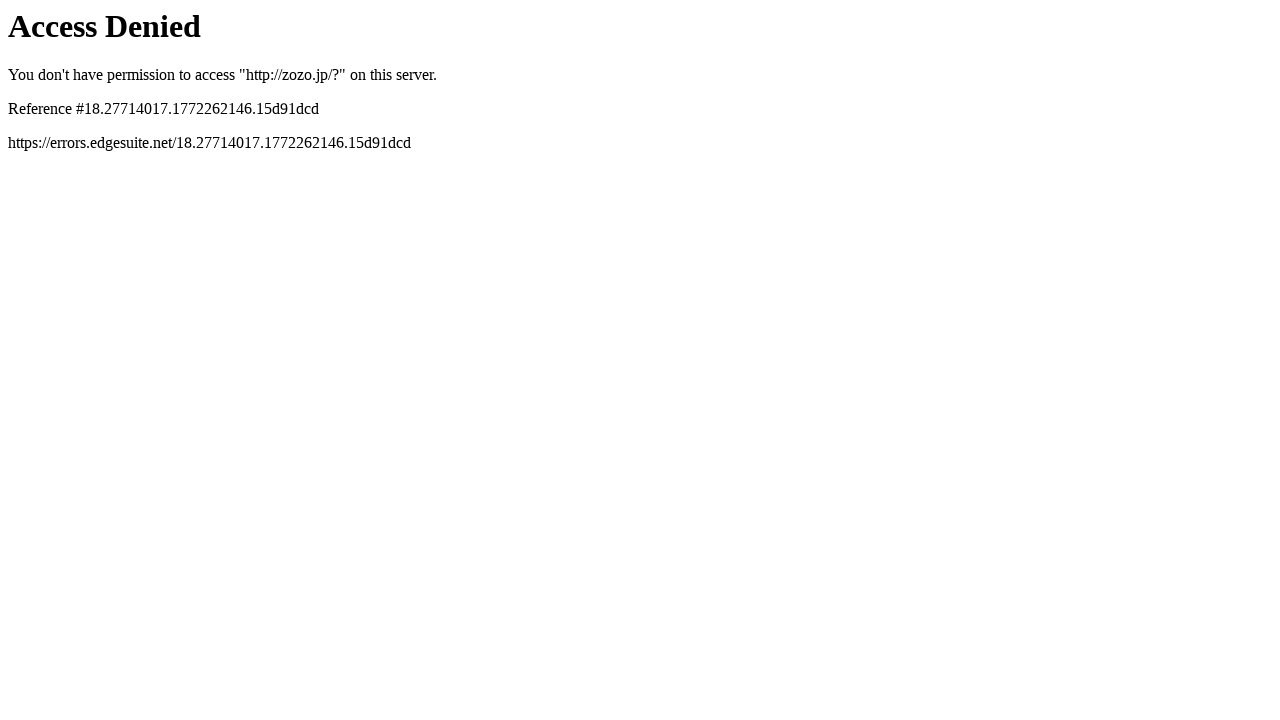

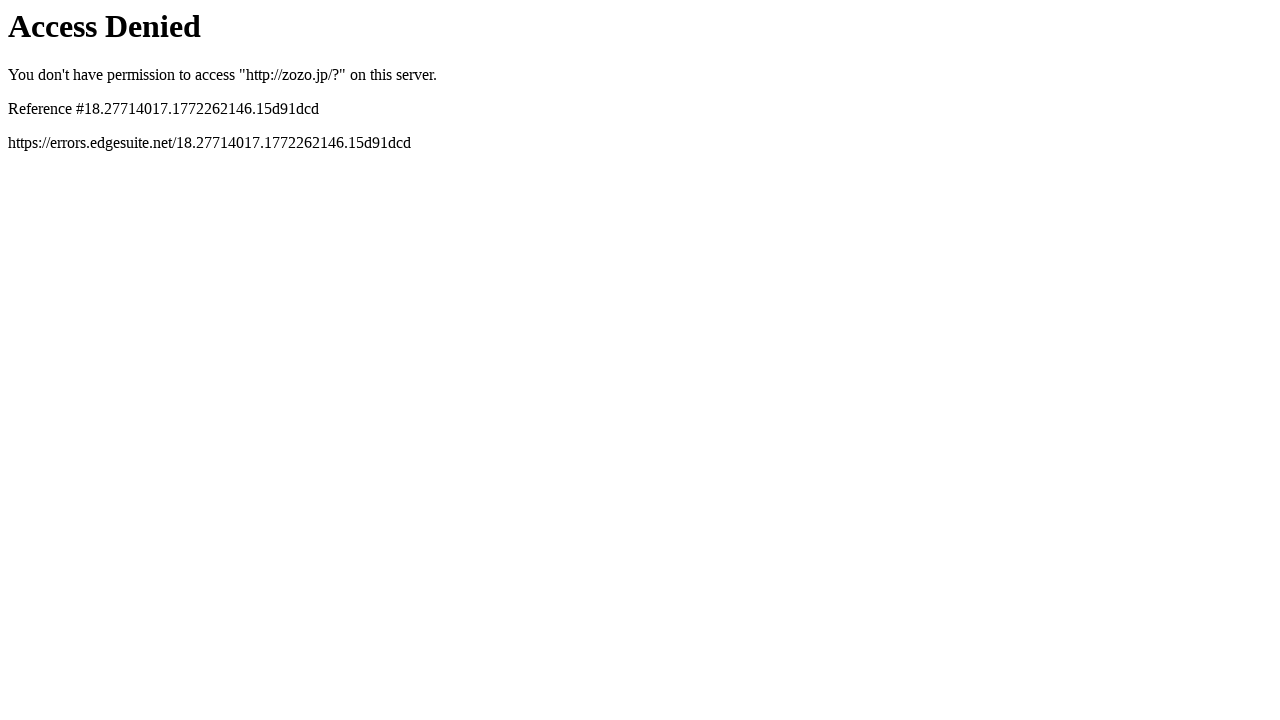